Navigates to JustDial website and waits for the page to load completely

Starting URL: https://www.justdial.com/

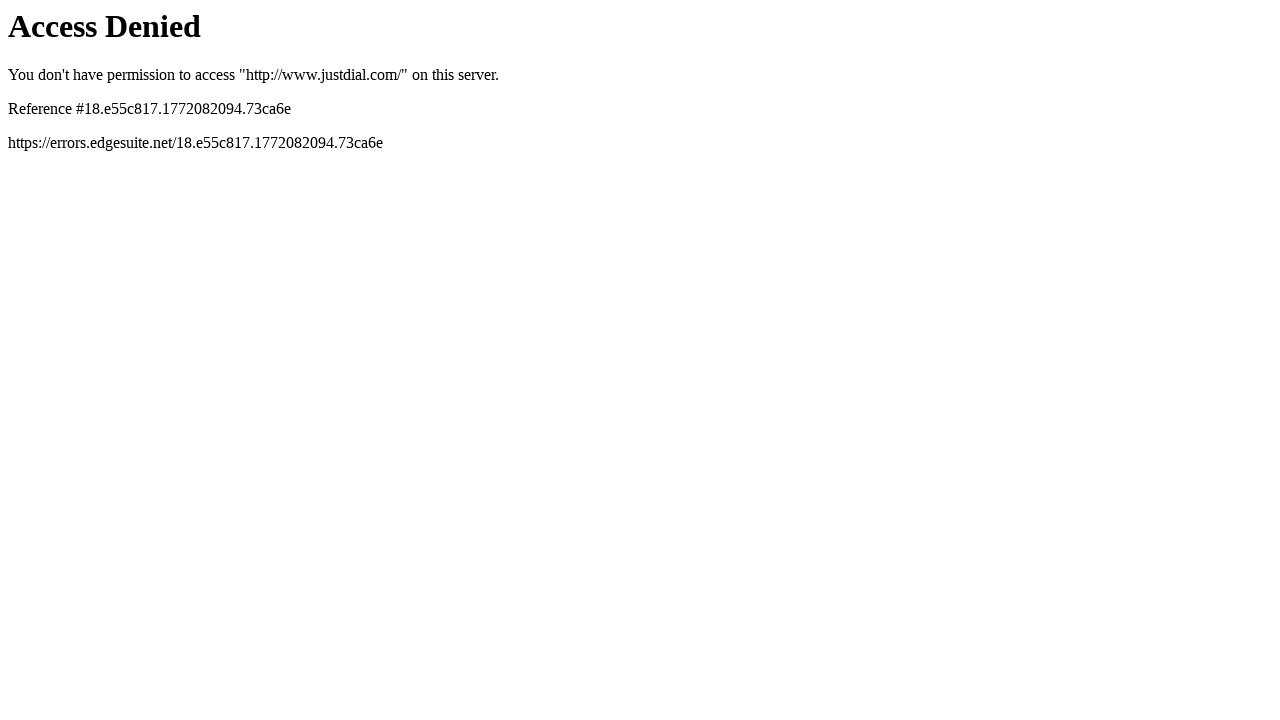

Navigated to JustDial website
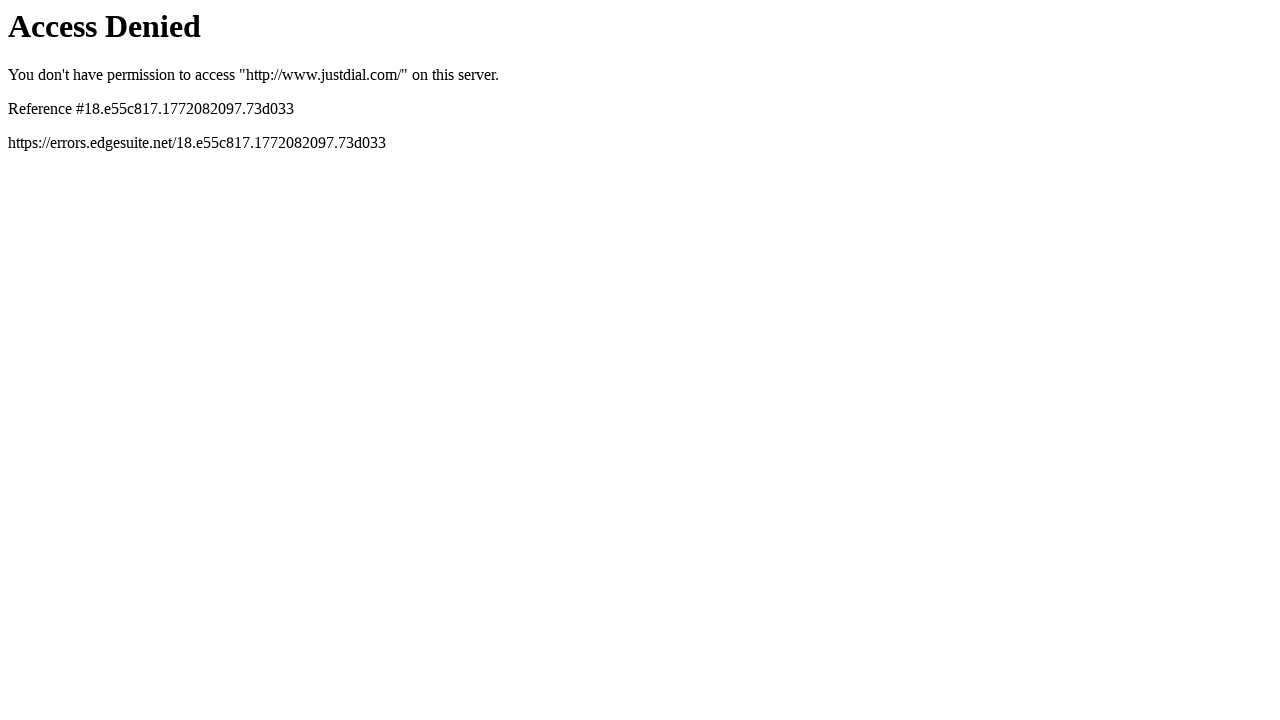

Waited for page to load completely (10 seconds)
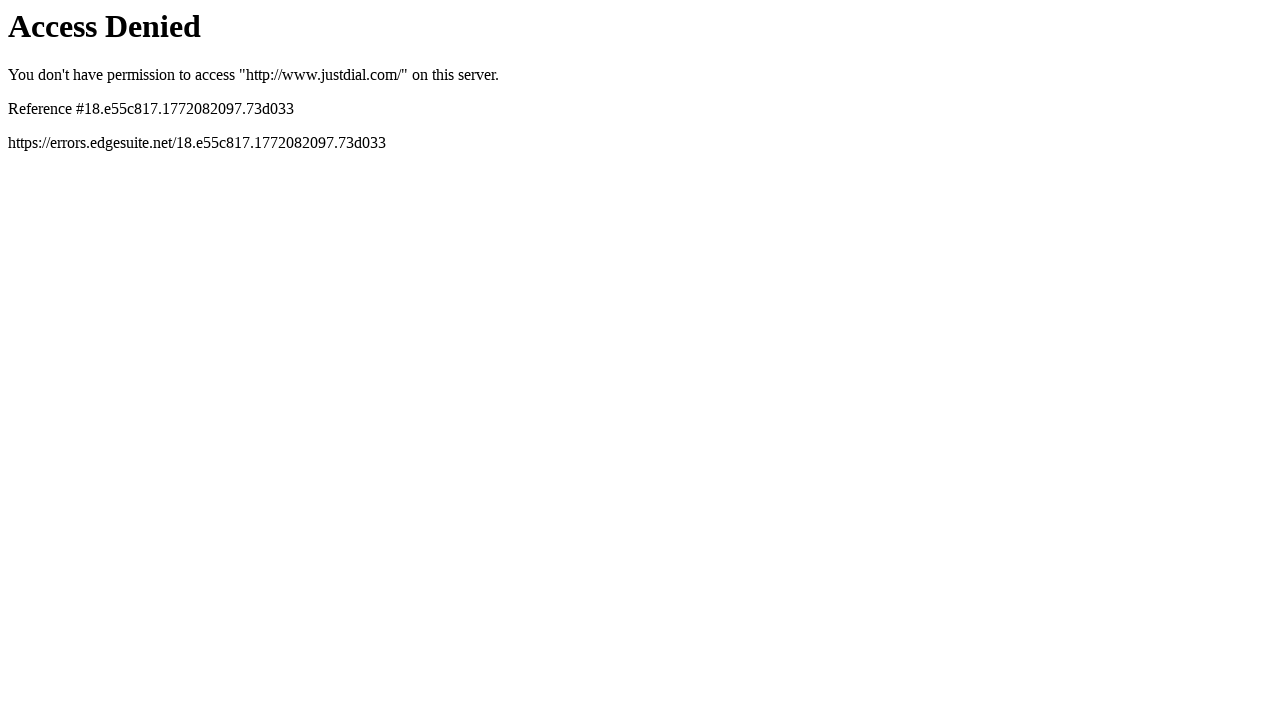

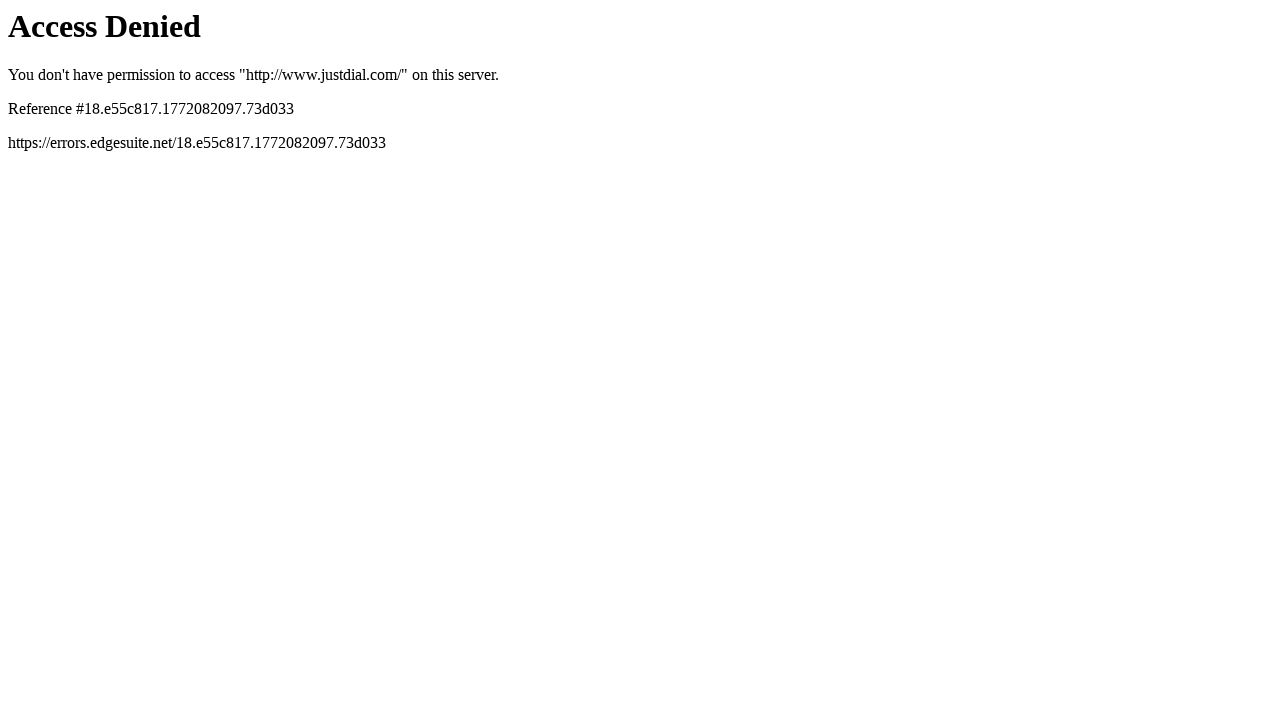